Navigates to the ParaBank homepage and clicks on the Register link to access the registration page.

Starting URL: https://parabank.parasoft.com/parabank/index.htm

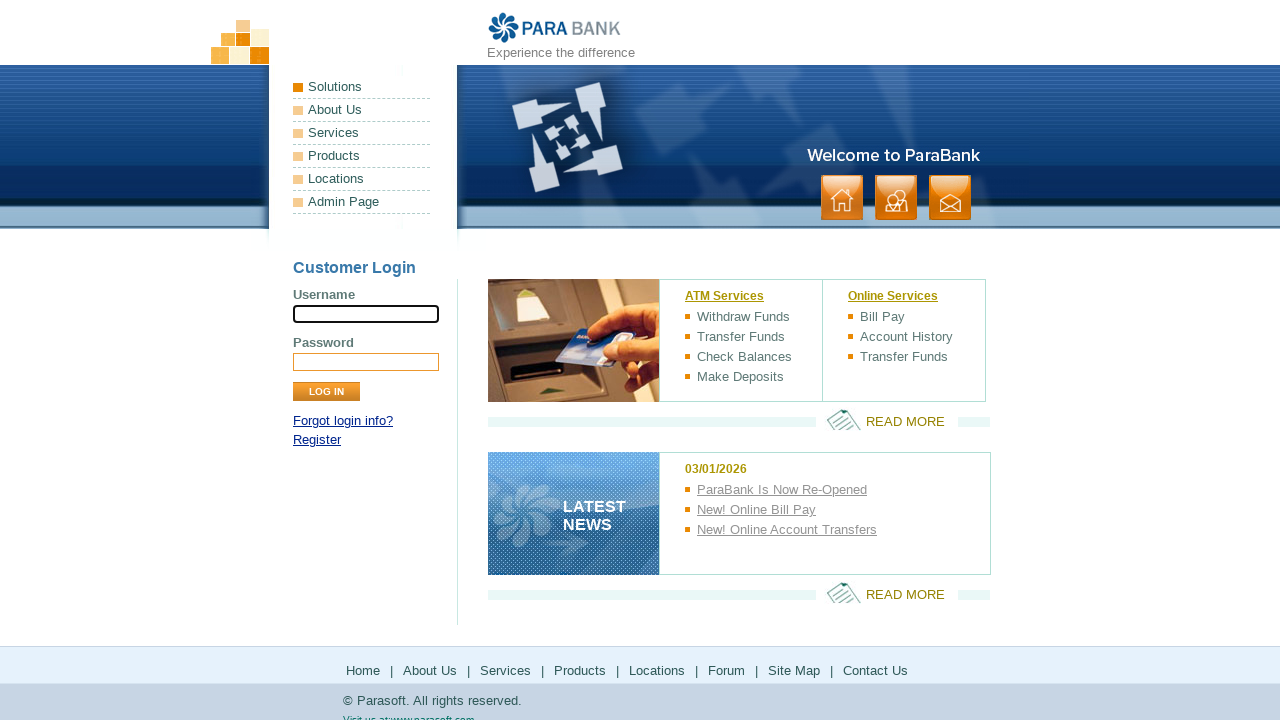

Navigated to ParaBank homepage
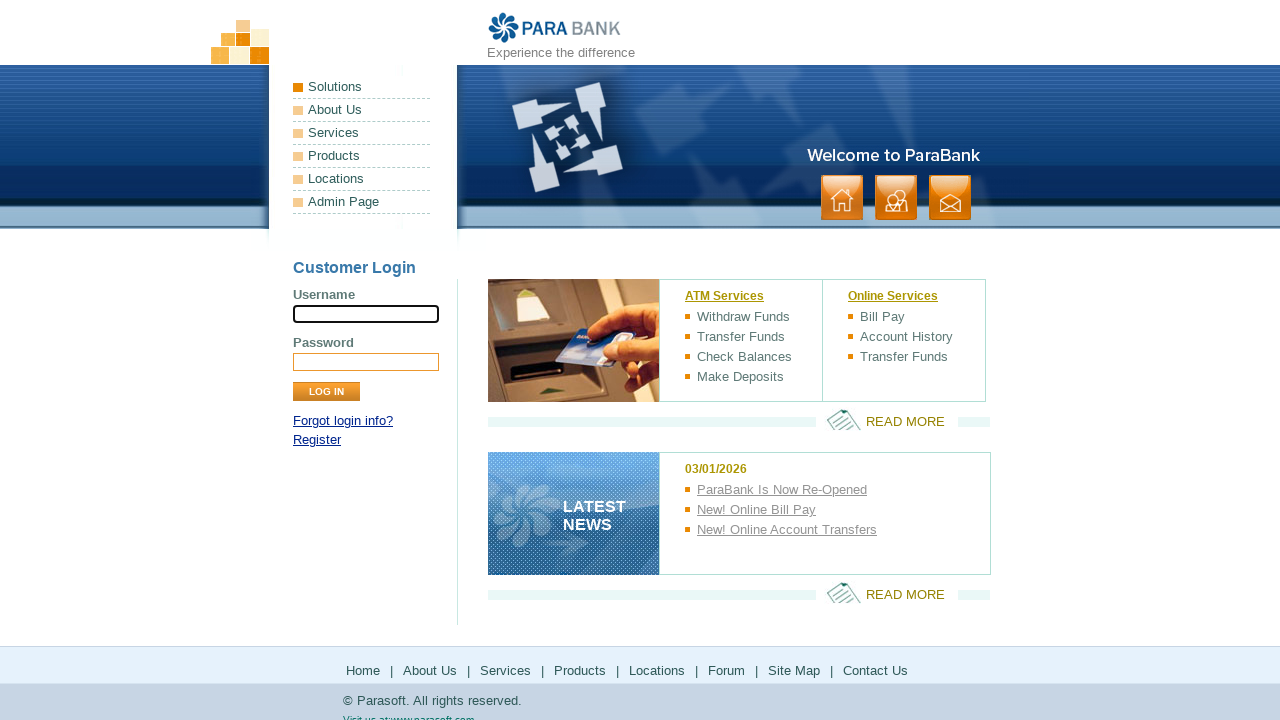

Clicked on the Register link at (317, 440) on xpath=//a[normalize-space()='Register']
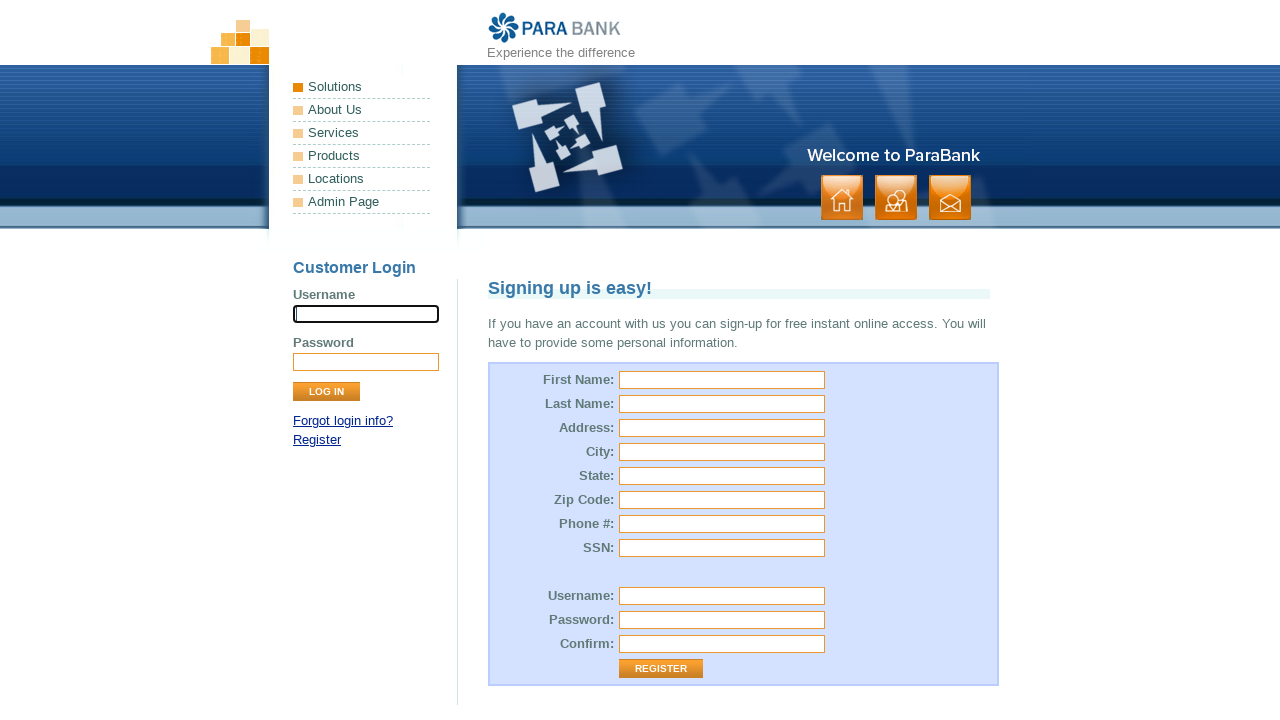

Registration page loaded successfully
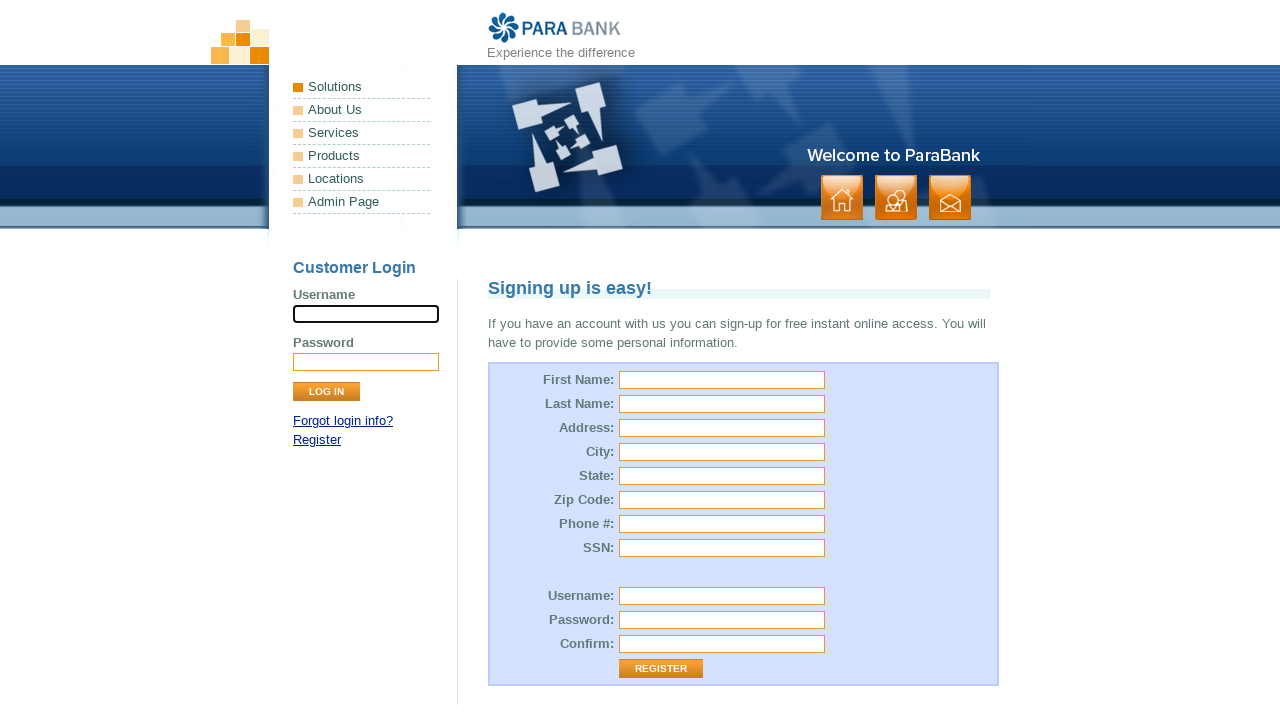

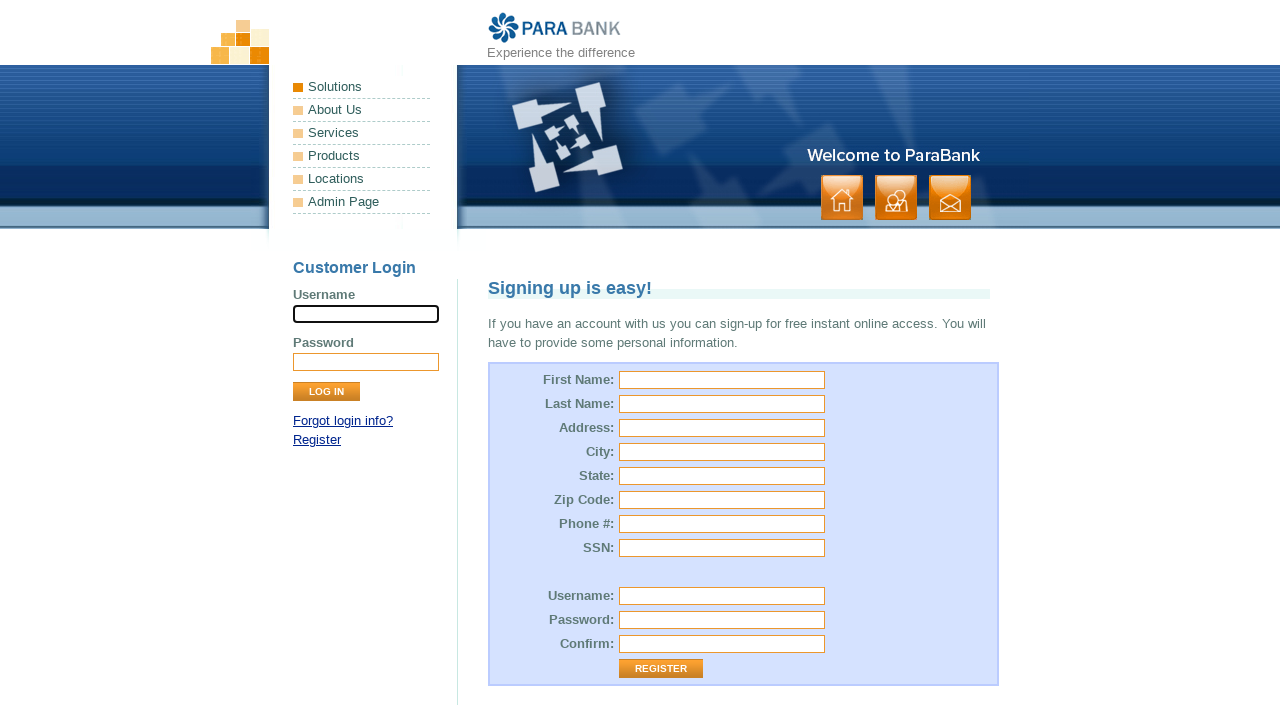